Tests the offers page by clicking to sort the first column, verifying the sort order is correct, then navigating through pagination pages to find a specific item (Rice) in the table.

Starting URL: https://rahulshettyacademy.com/seleniumPractise/#/offers

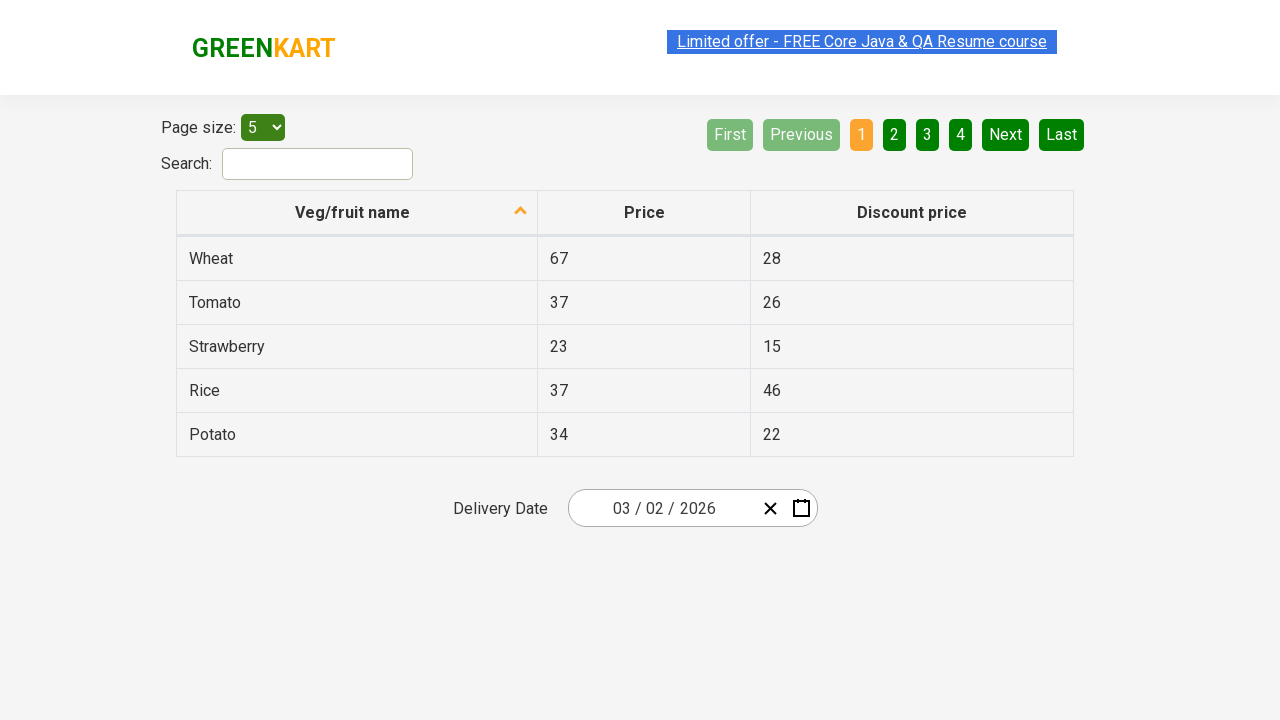

Clicked first column header to sort at (357, 213) on xpath=//tr/th[1]
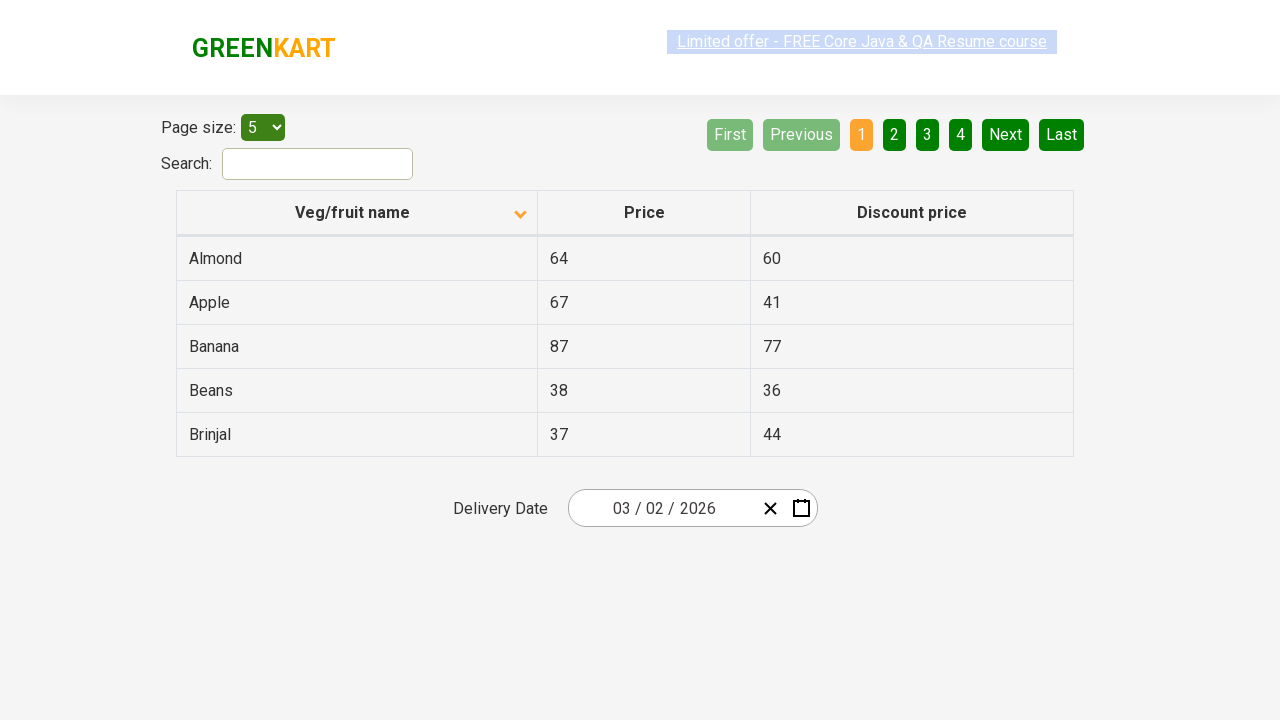

Table updated after sorting
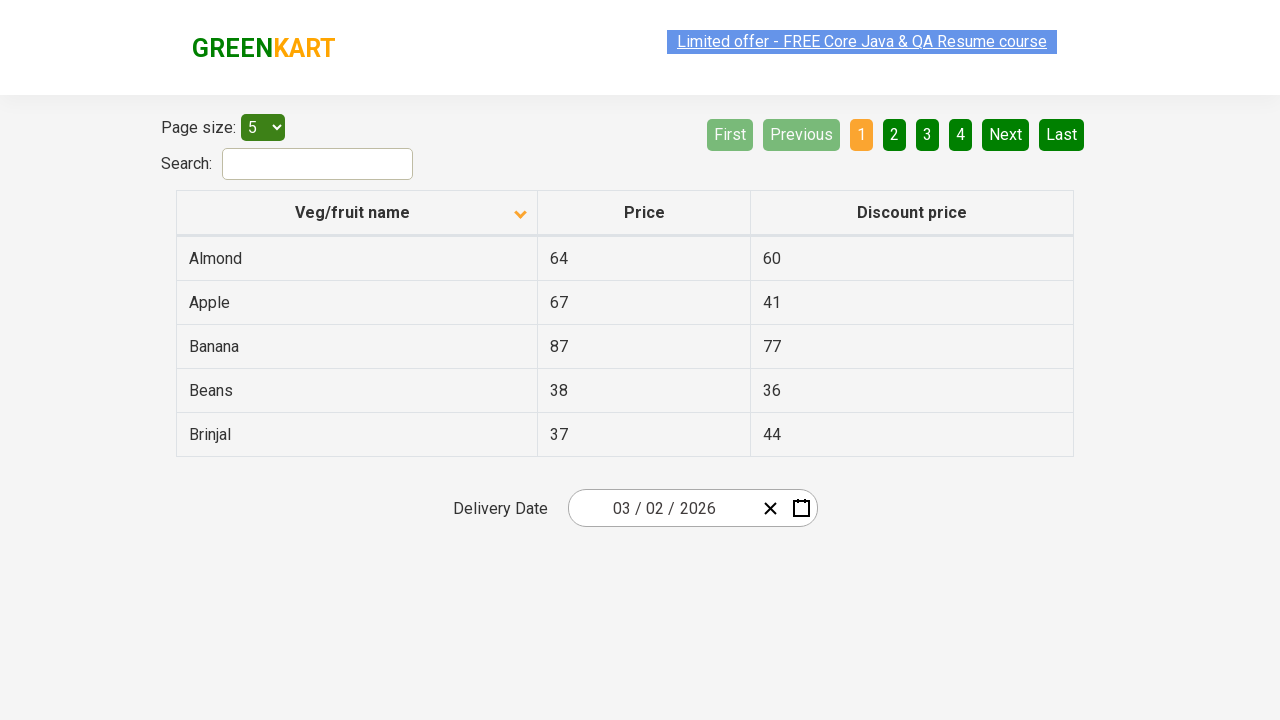

Retrieved all items from first column
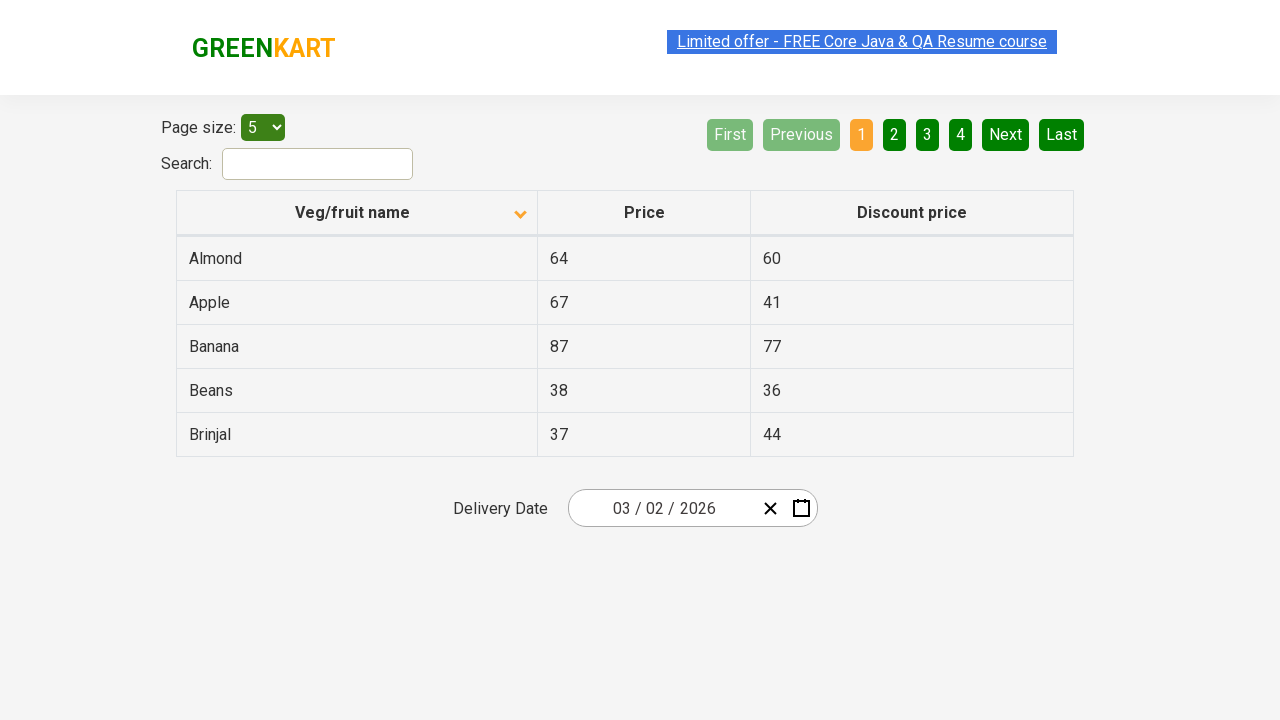

Verified first column is sorted alphabetically
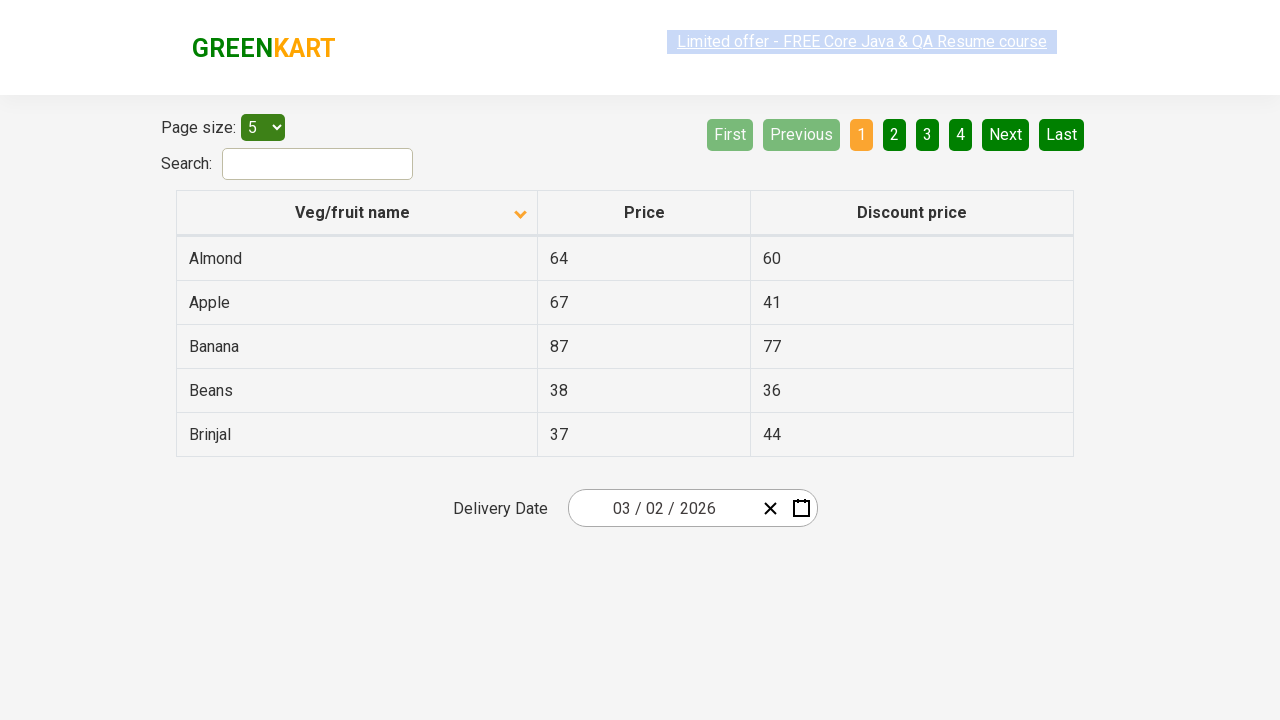

Clicked next page button to continue searching for 'Rice' at (1006, 134) on xpath=//a[@aria-label='Next']
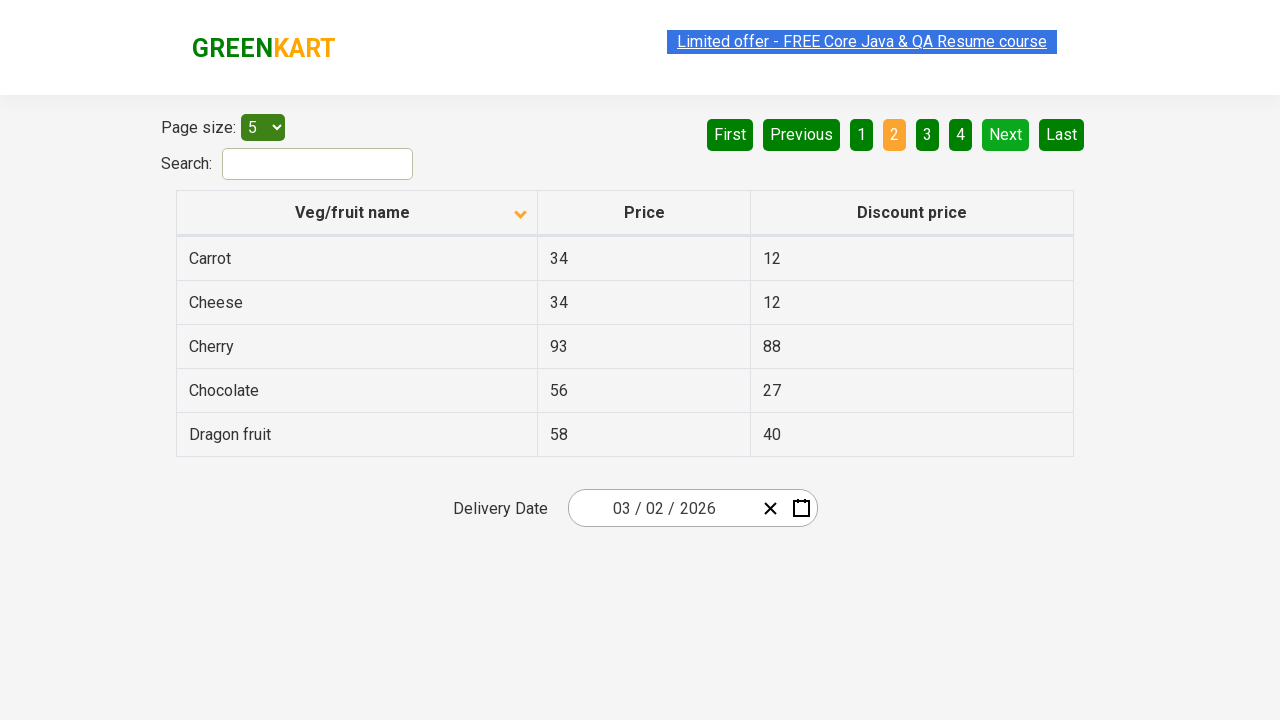

Waited for next page to load
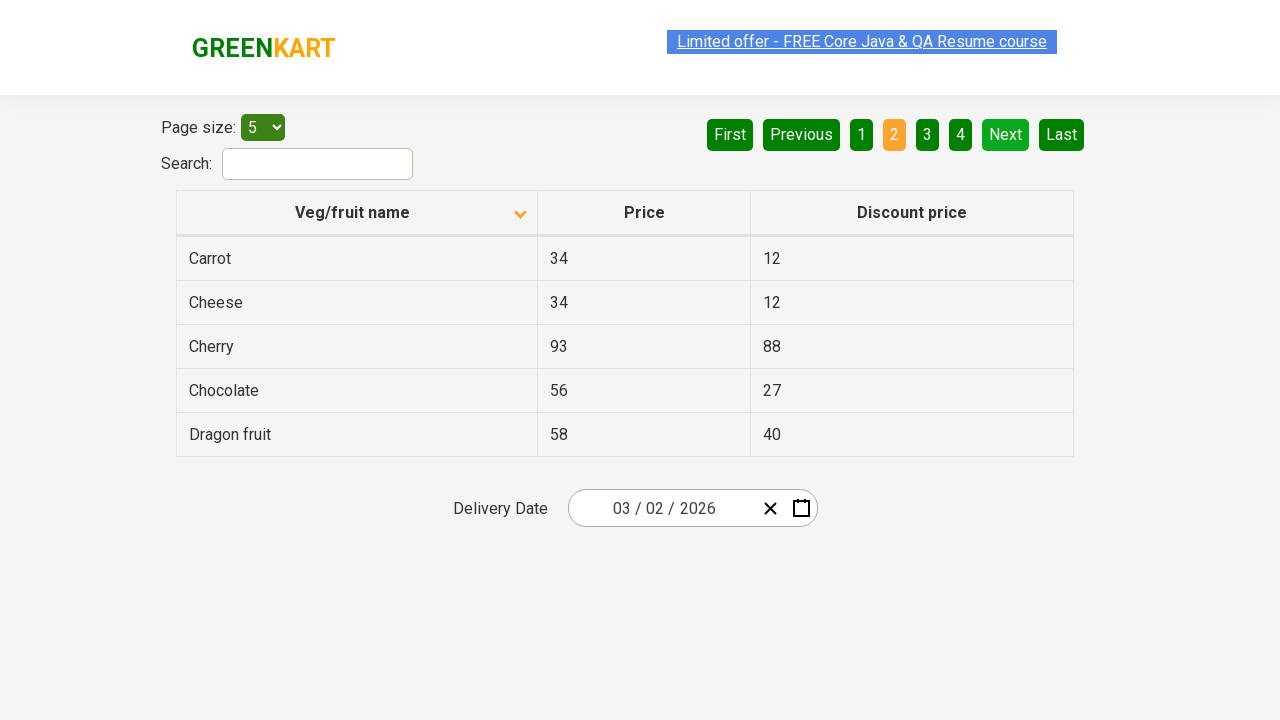

Clicked next page button to continue searching for 'Rice' at (1006, 134) on xpath=//a[@aria-label='Next']
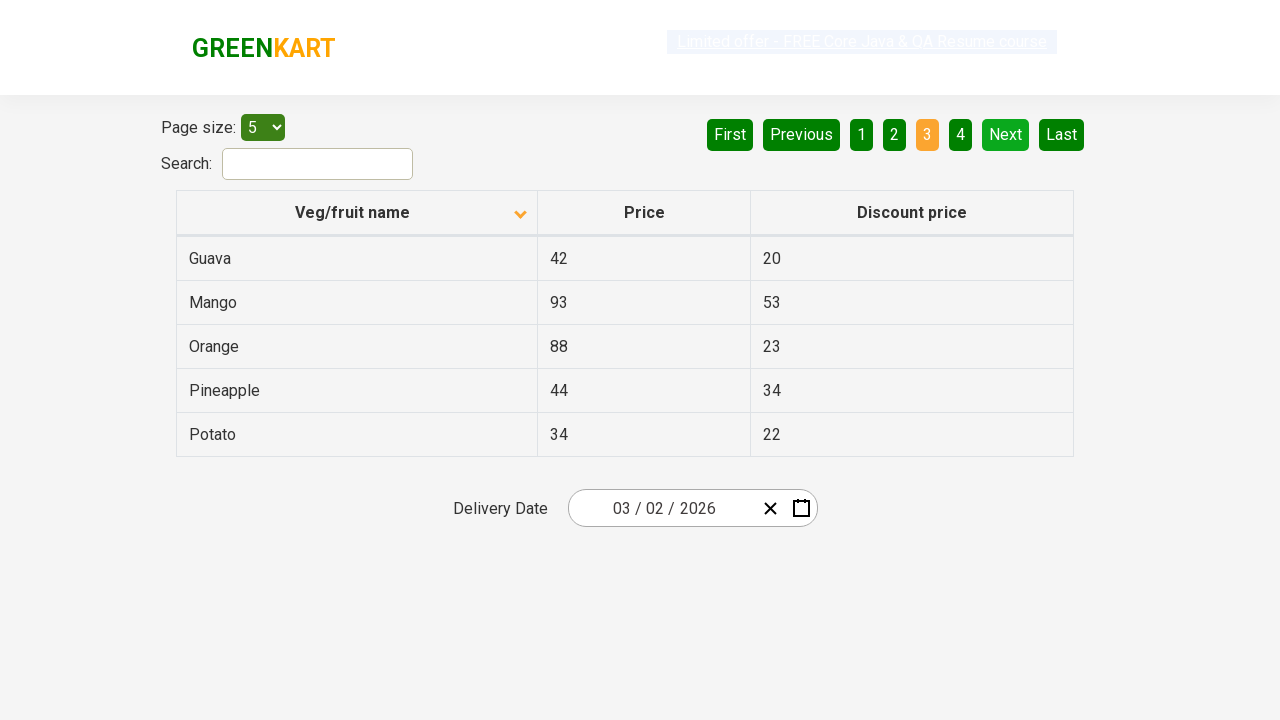

Waited for next page to load
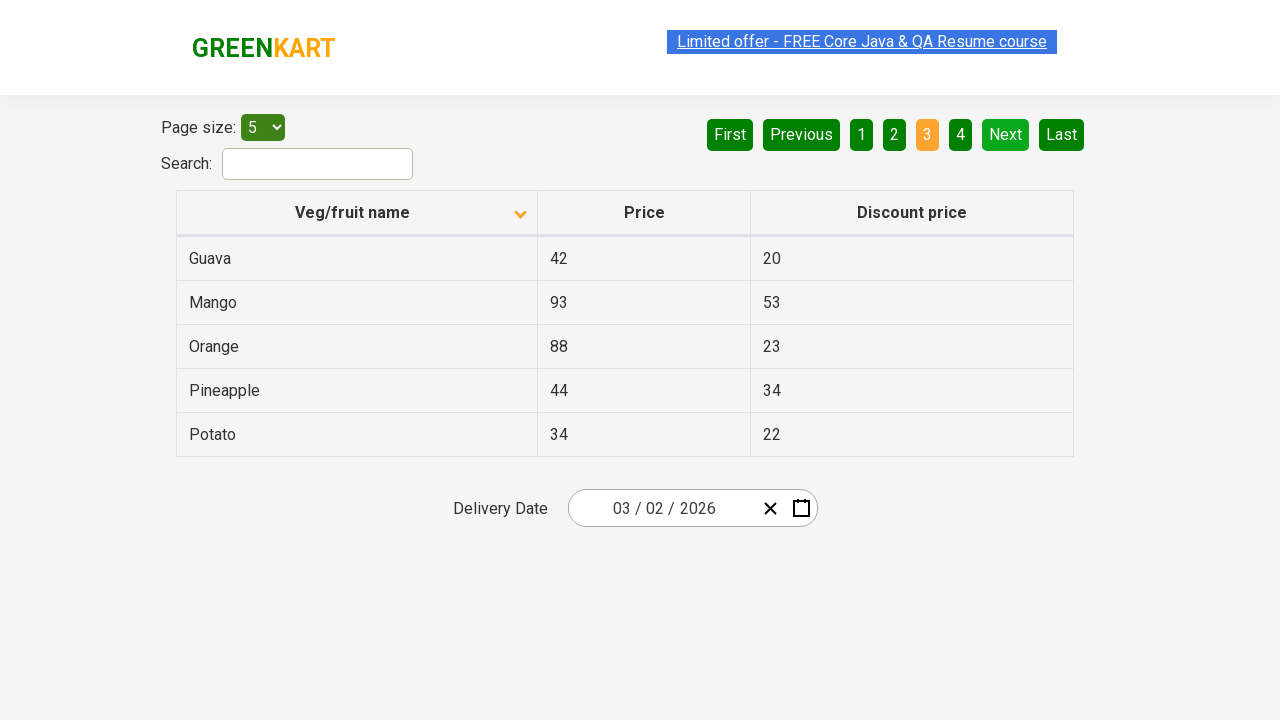

Clicked next page button to continue searching for 'Rice' at (1006, 134) on xpath=//a[@aria-label='Next']
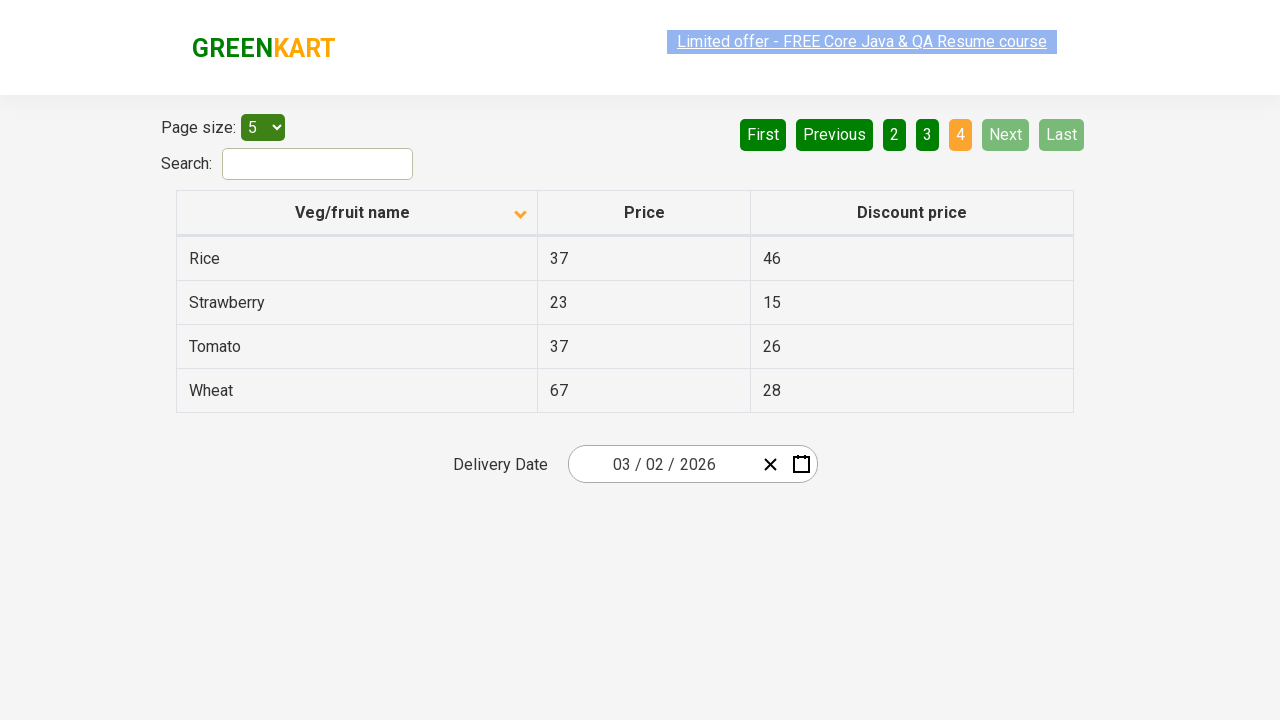

Waited for next page to load
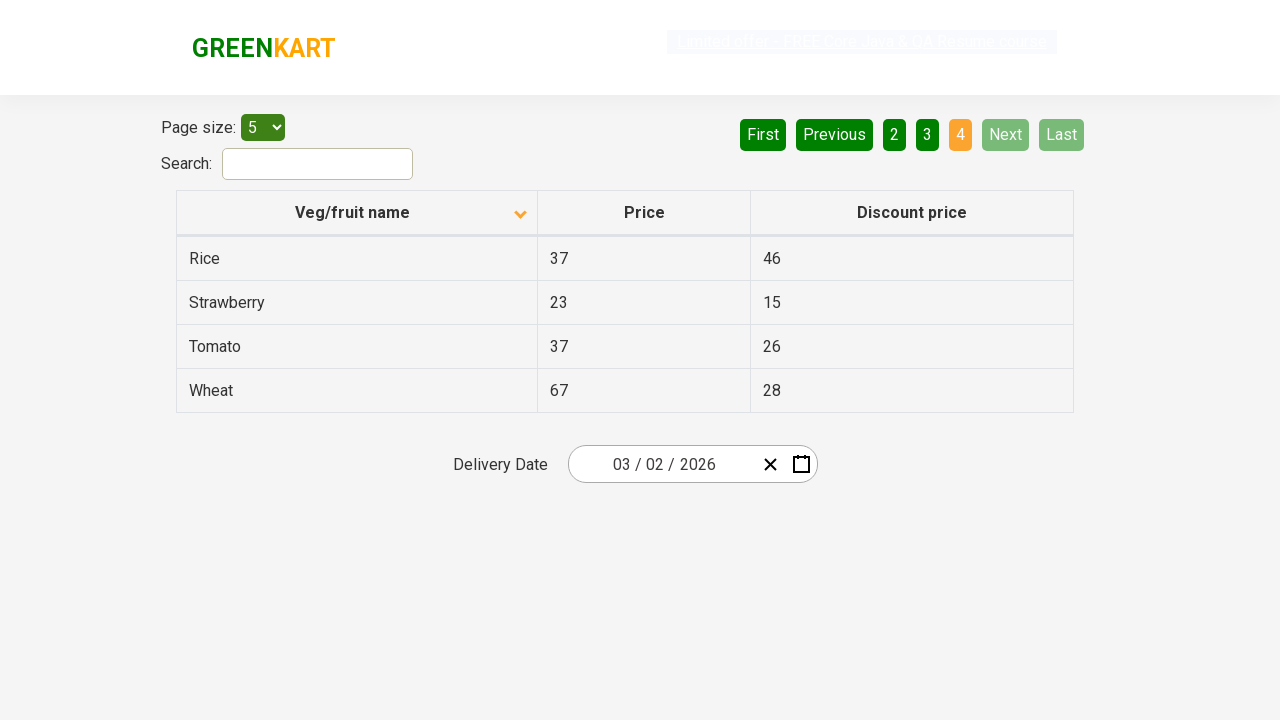

Found 'Rice' in the current page
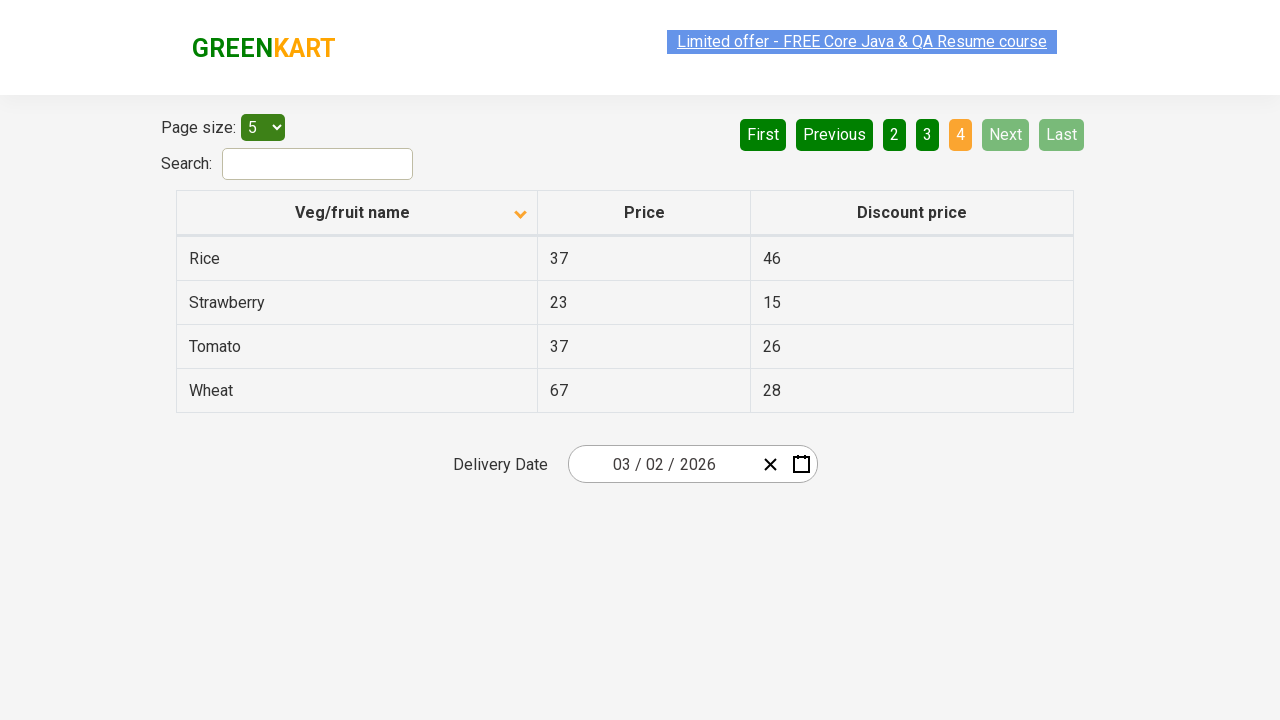

Asserted that 'Rice' was found in the offers table
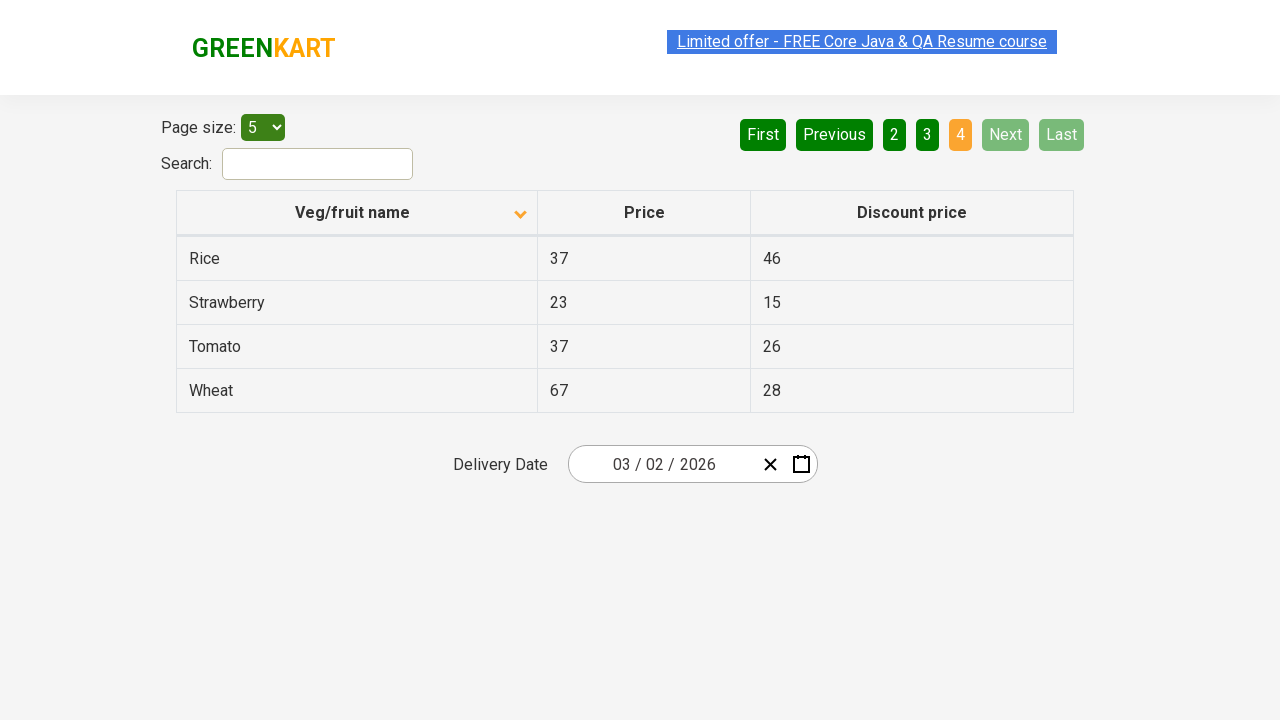

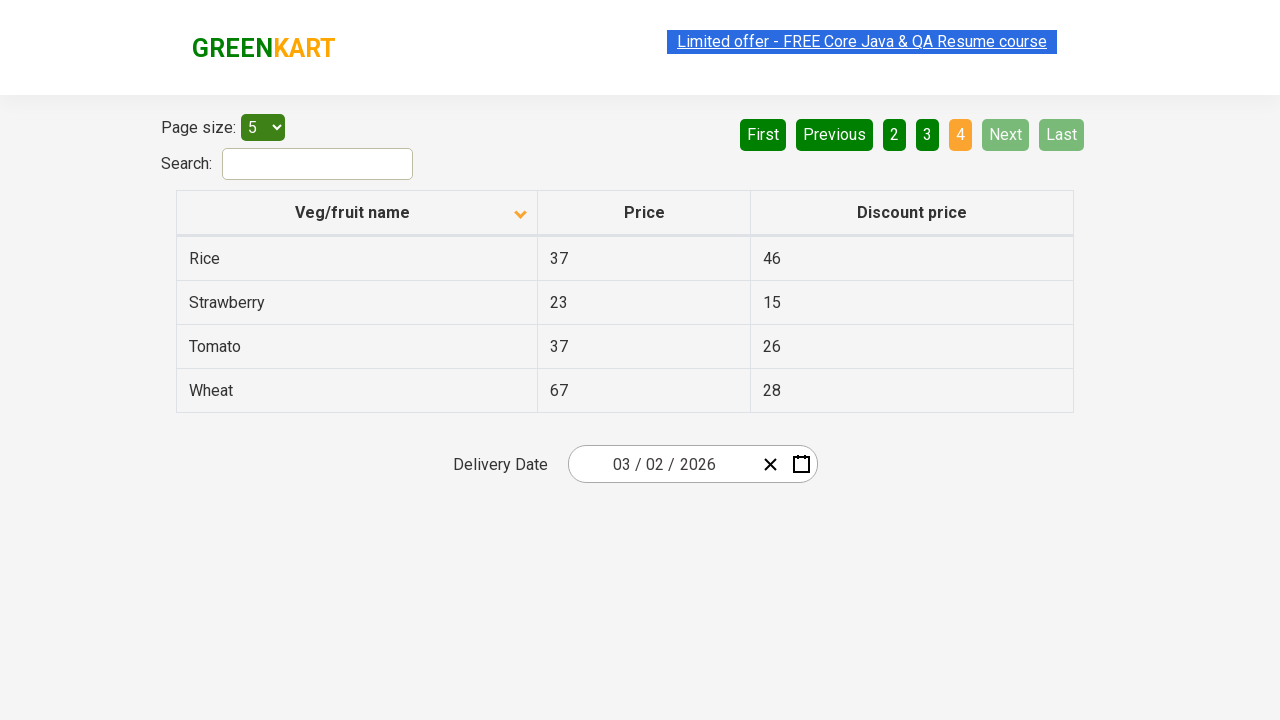